Navigates to a practice page and counts the total number of links on the page and within the footer section

Starting URL: http://qaclickacademy.com/practice.php

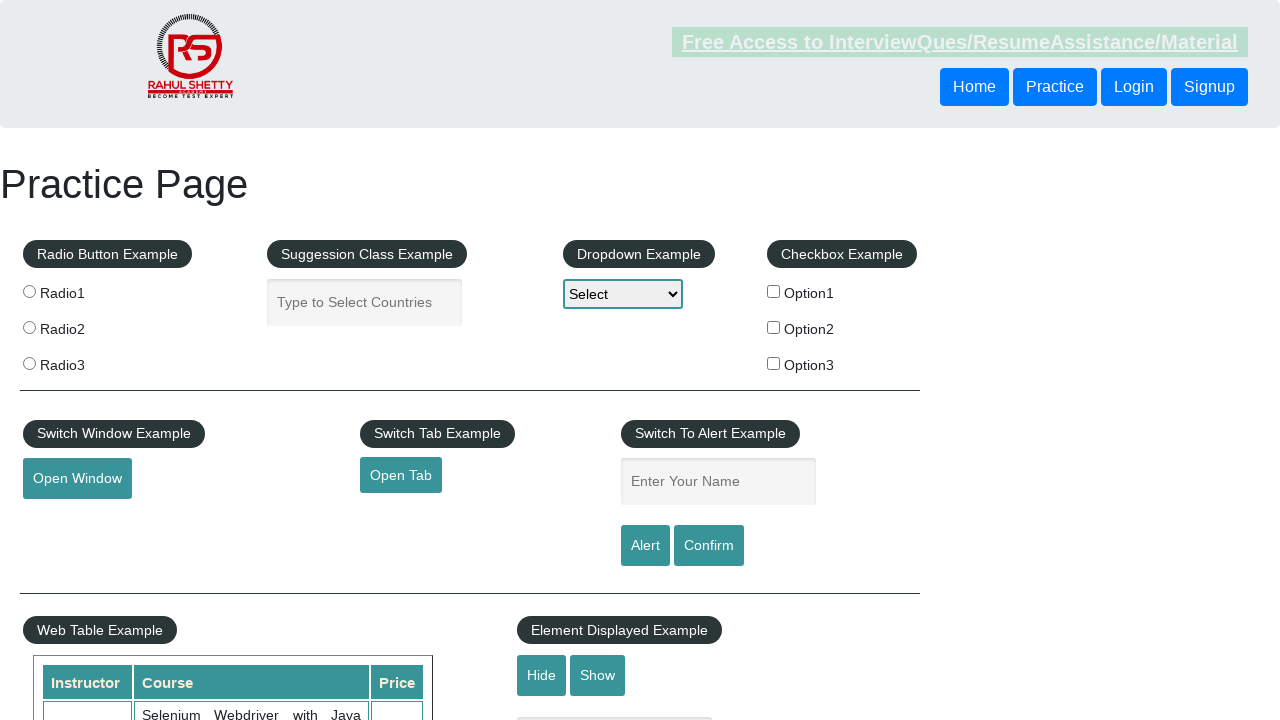

Waited for page to load completely (networkidle)
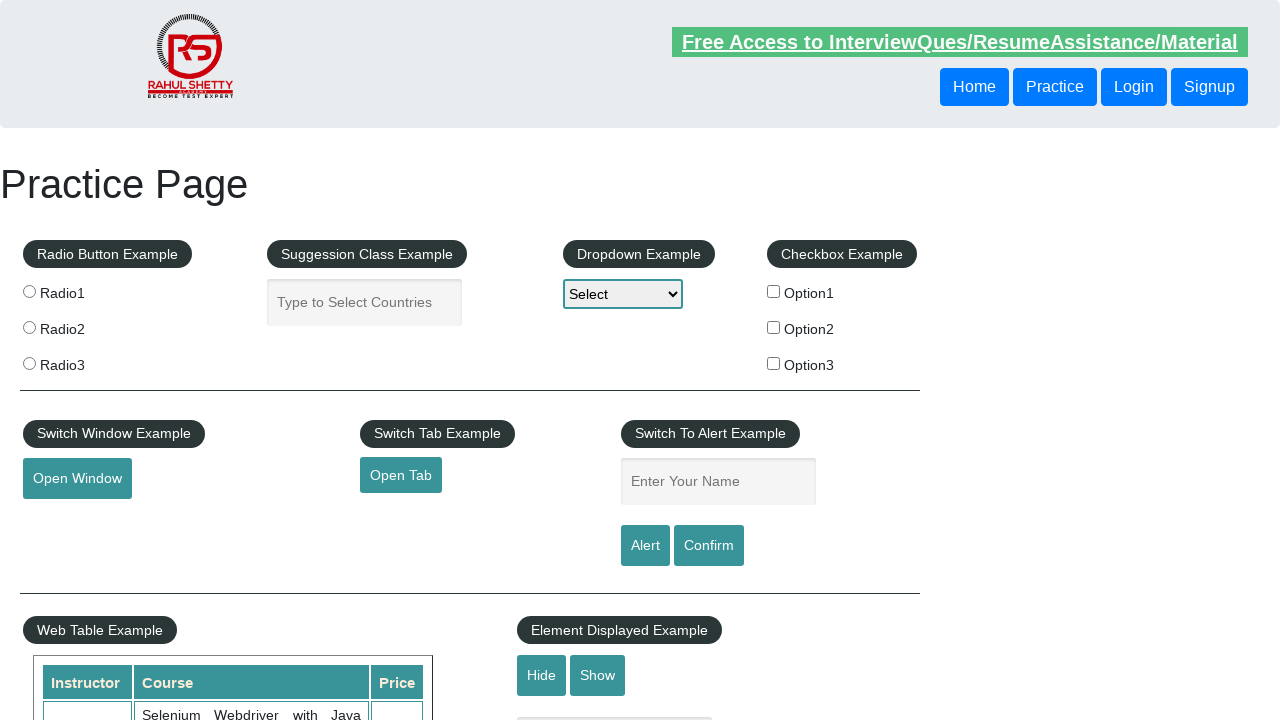

Retrieved all links on page - Total count: 27
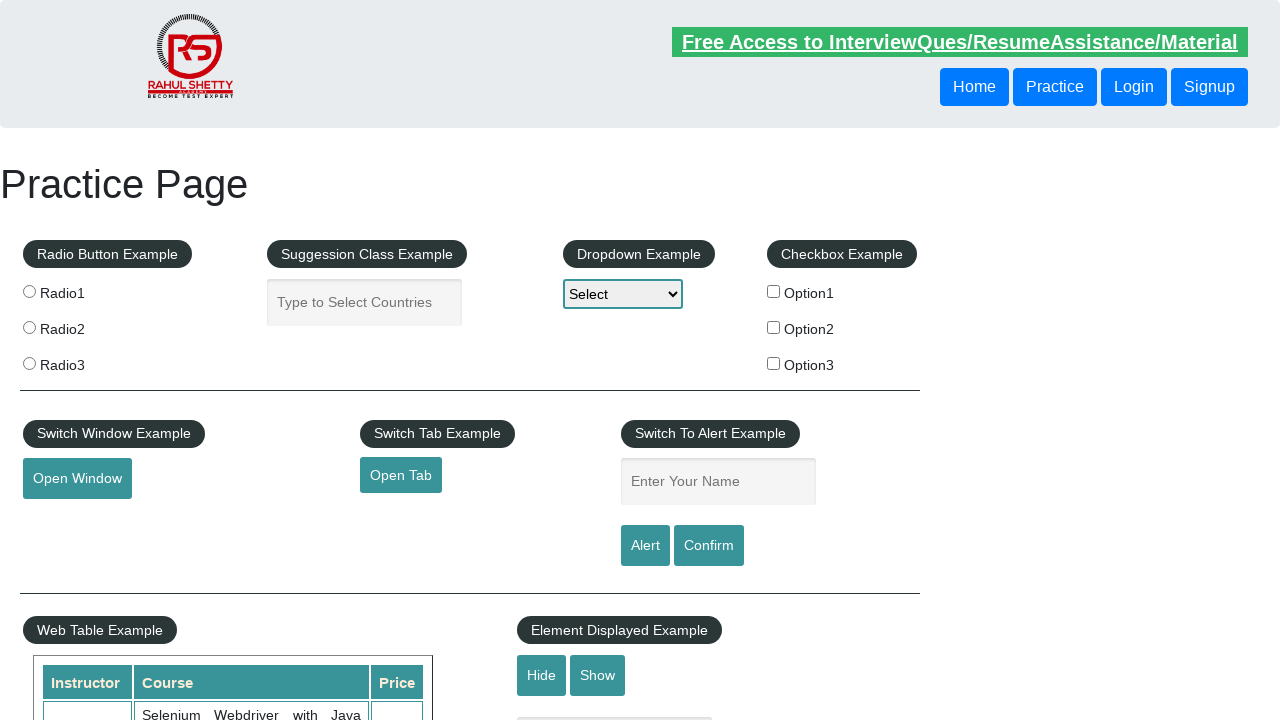

Retrieved links in footer section - Total count: 20
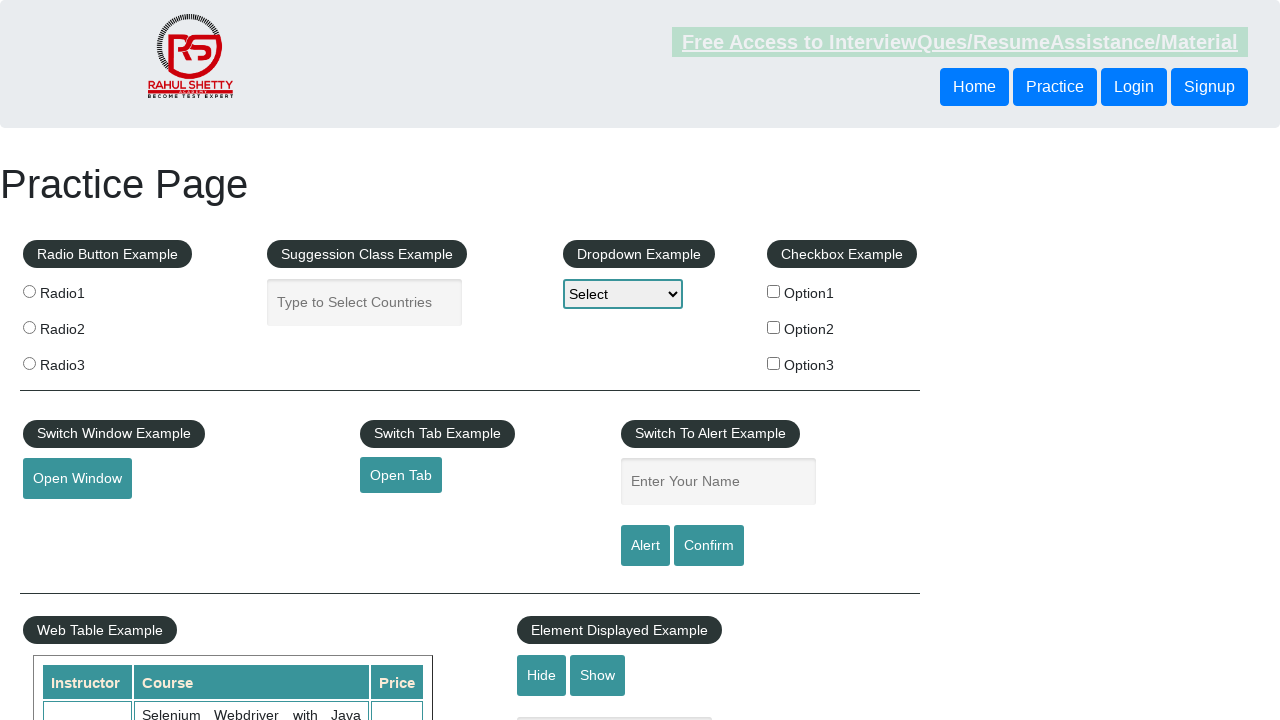

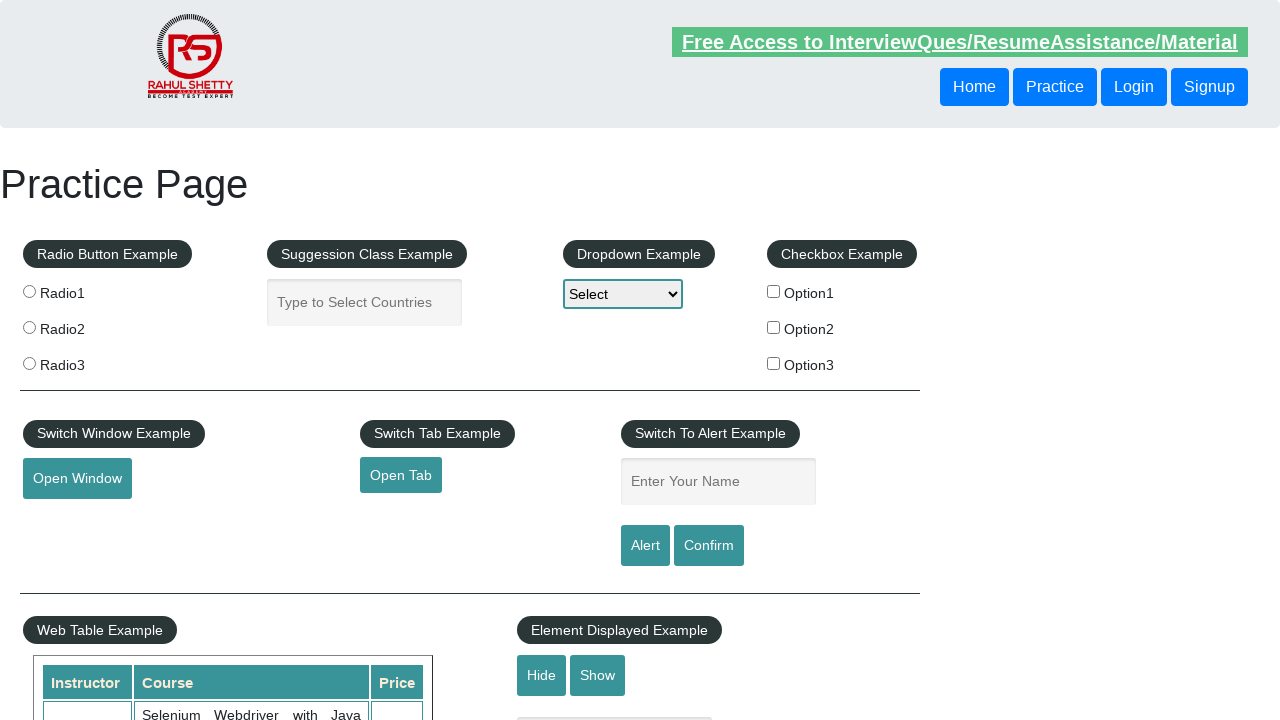